Navigates to Python.org and verifies the page title is correct

Starting URL: https://www.python.org

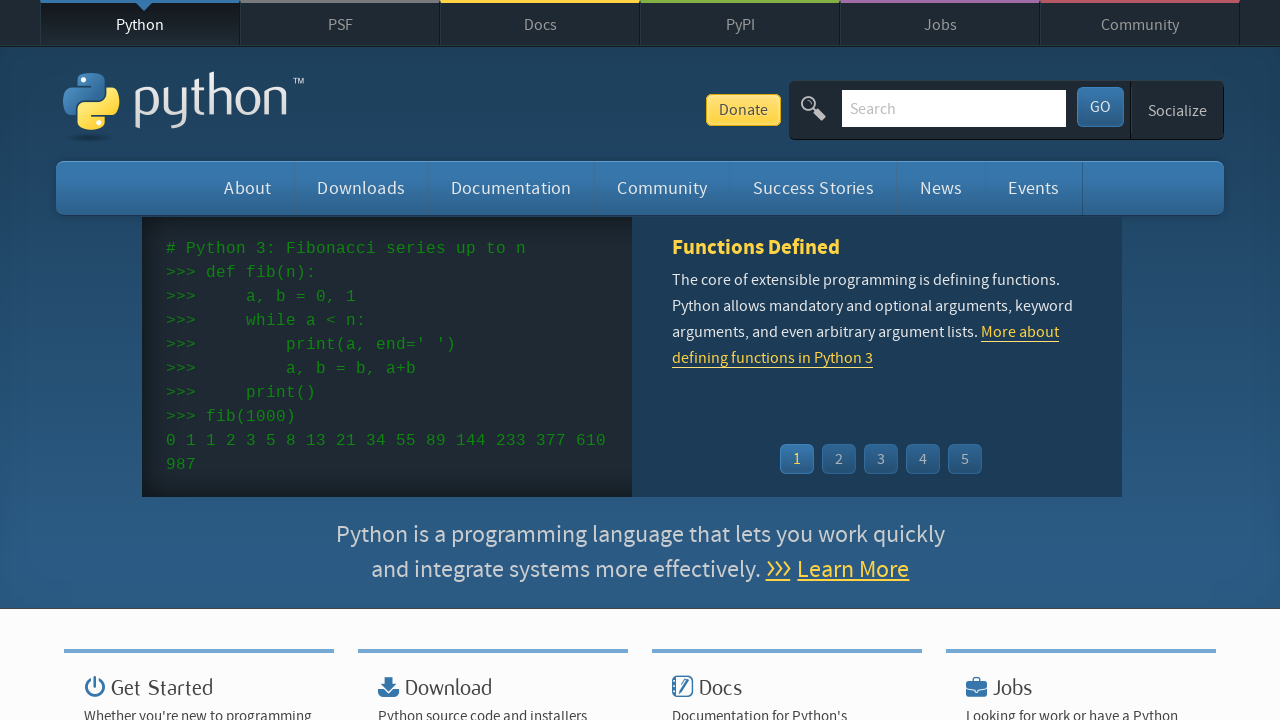

Navigated to https://www.python.org
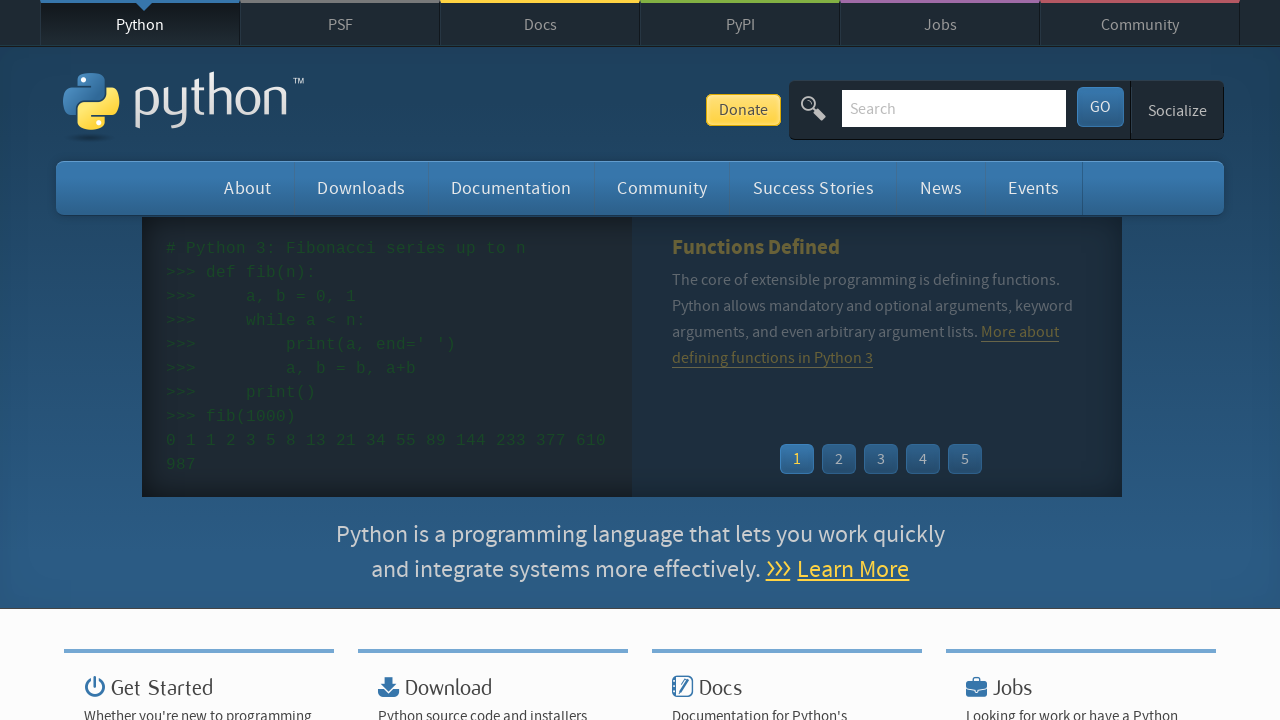

Verified page title is 'Welcome to Python.org'
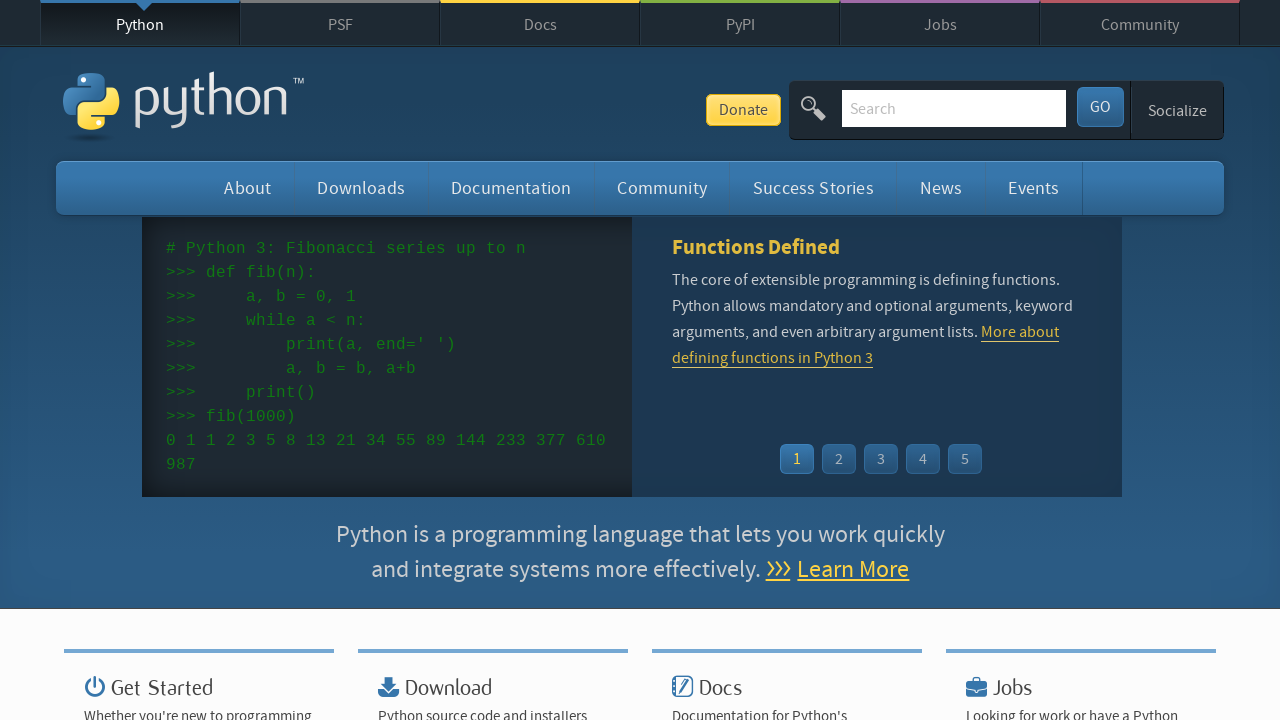

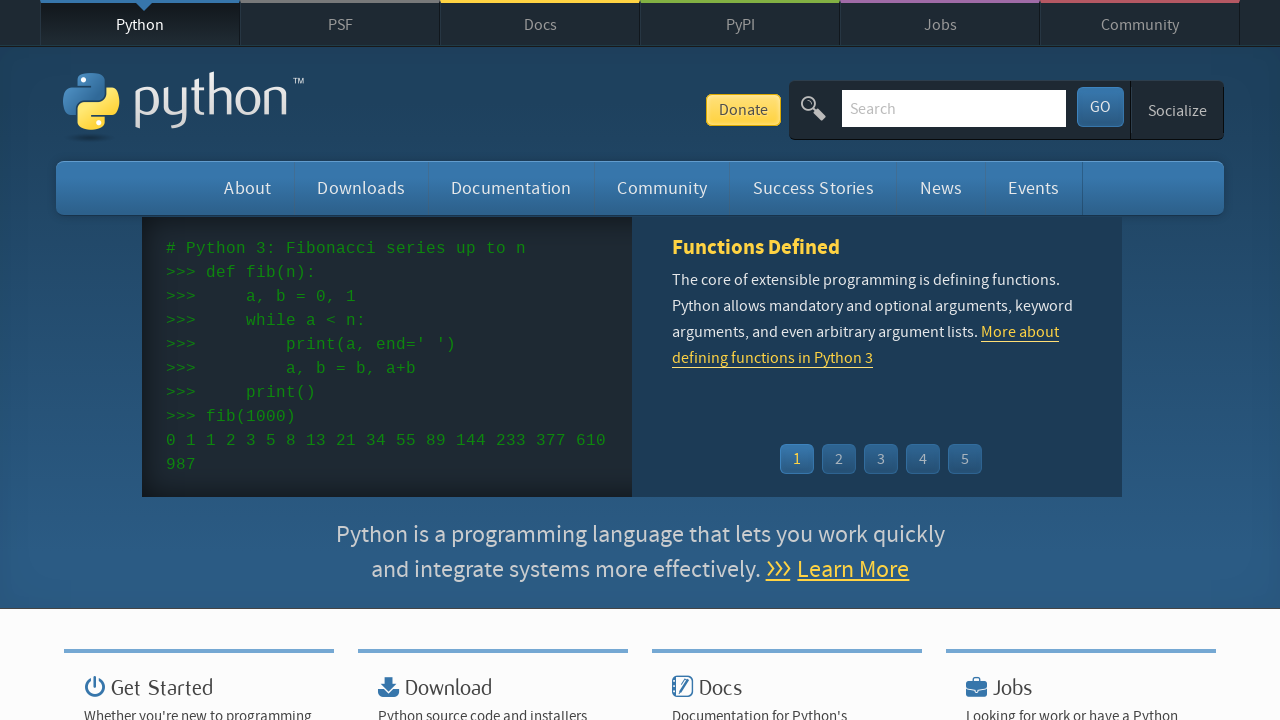